Navigates to Rahul Shetty Academy website and verifies the page loads by checking the title

Starting URL: https://rahulshettyacademy.com

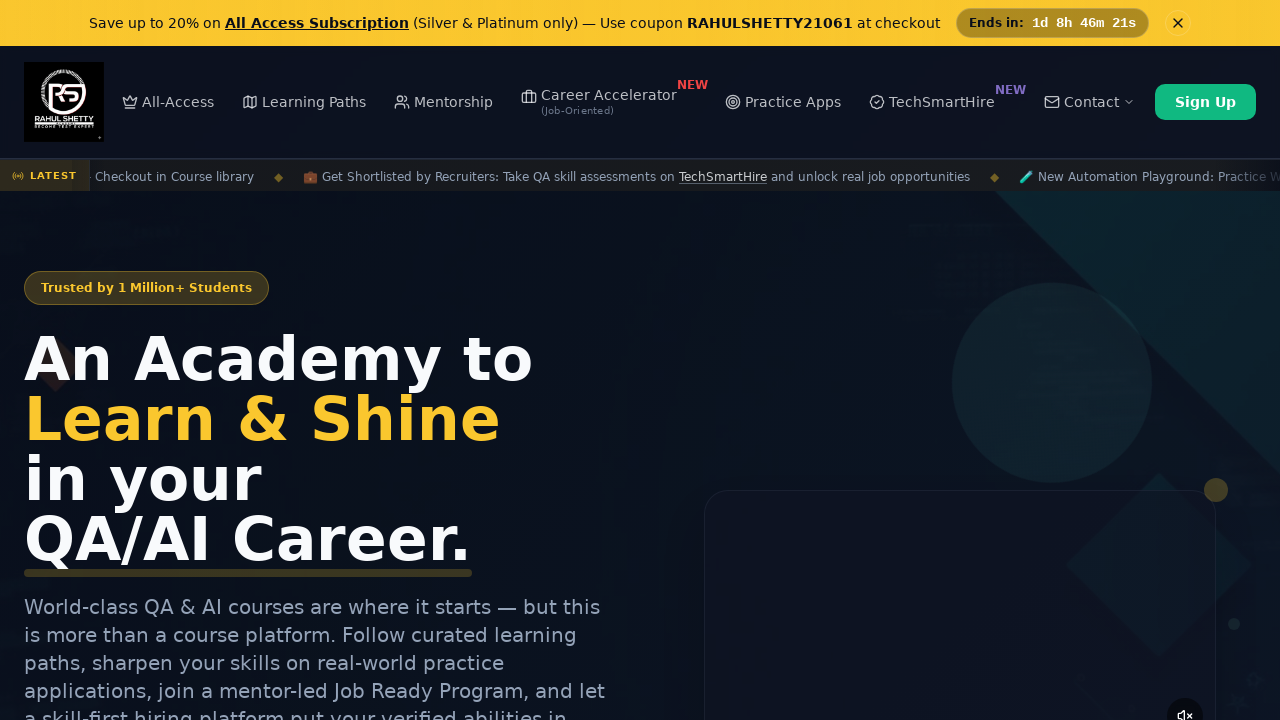

Waited for page DOM to load
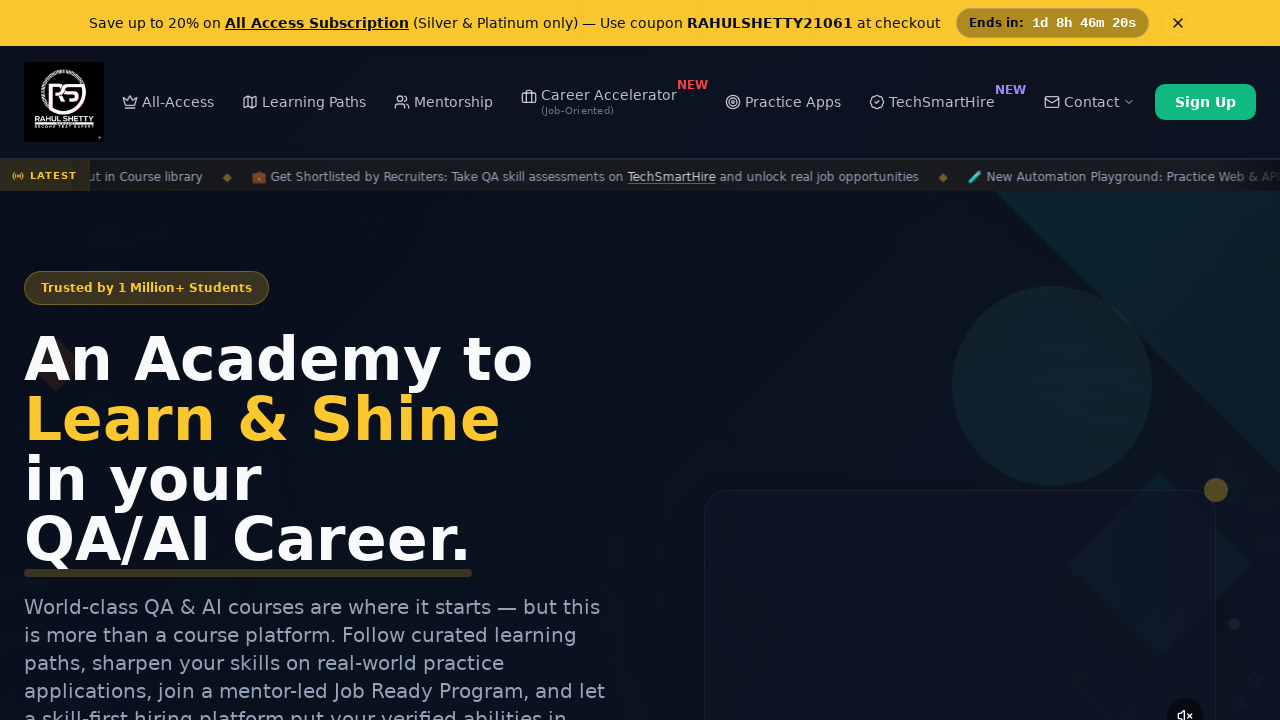

Retrieved page title: 'Rahul Shetty Academy | QA Automation, Playwright, AI Testing & Online Training'
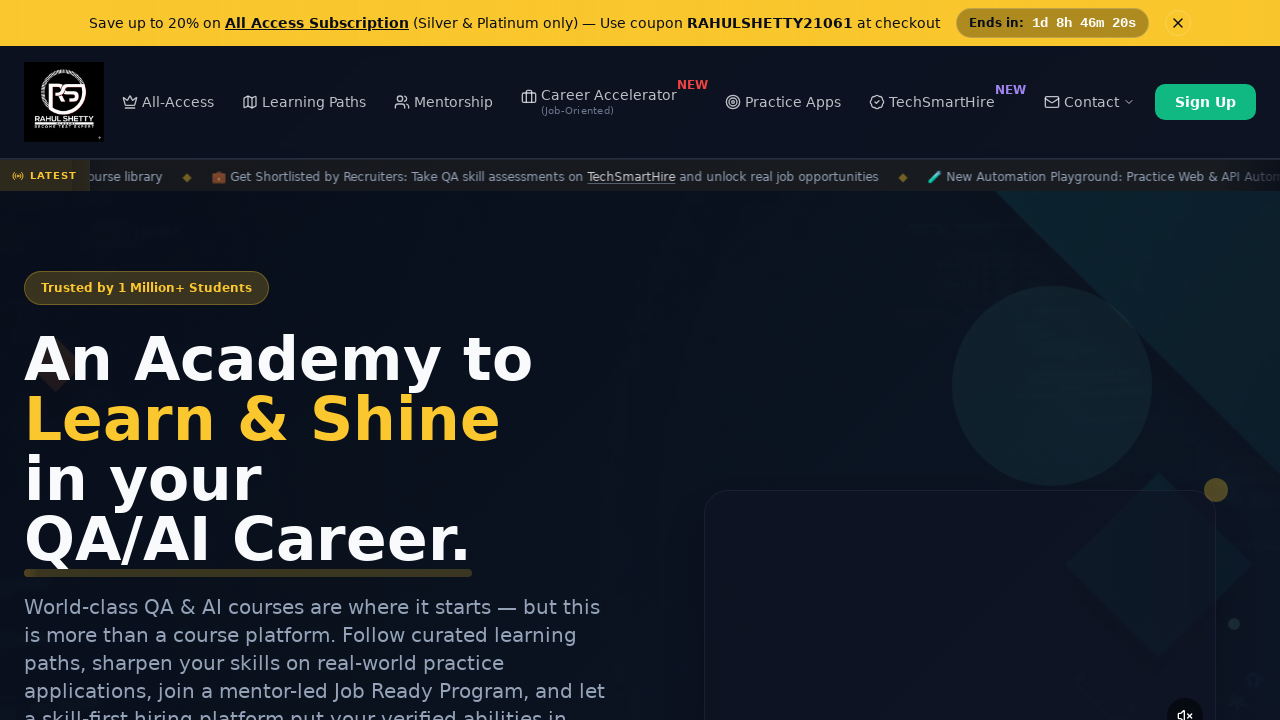

Printed page title to console
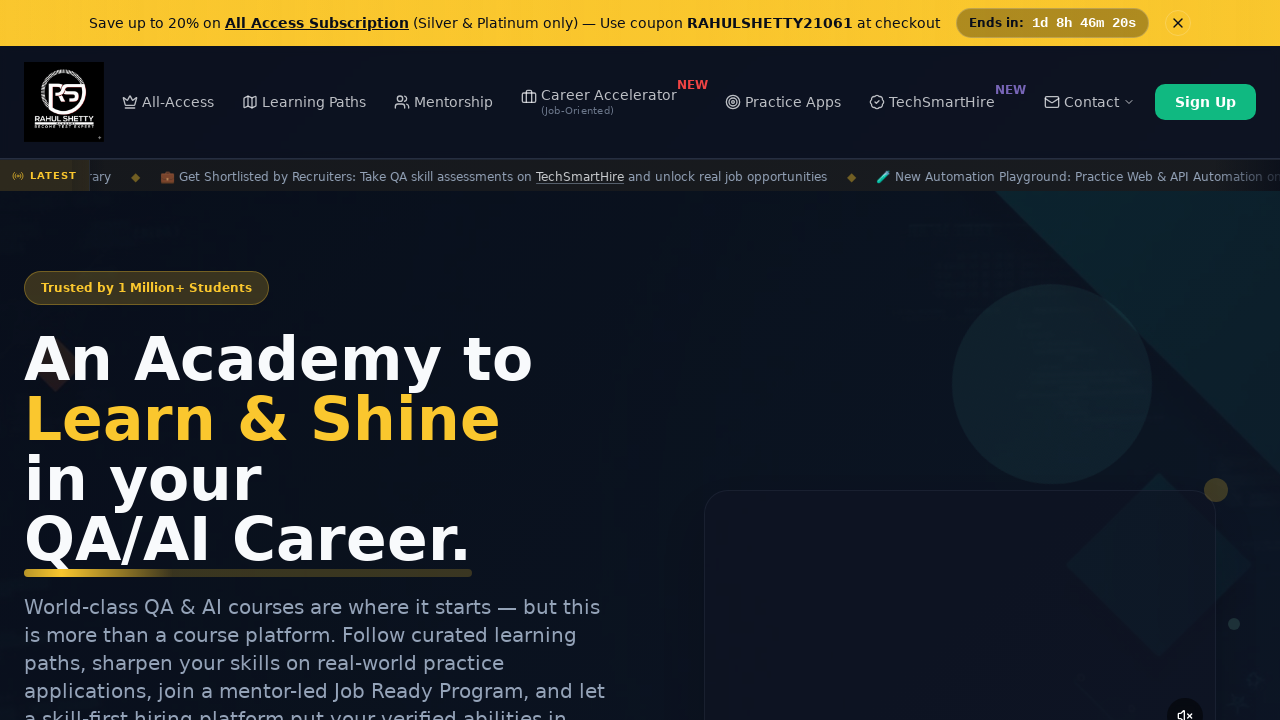

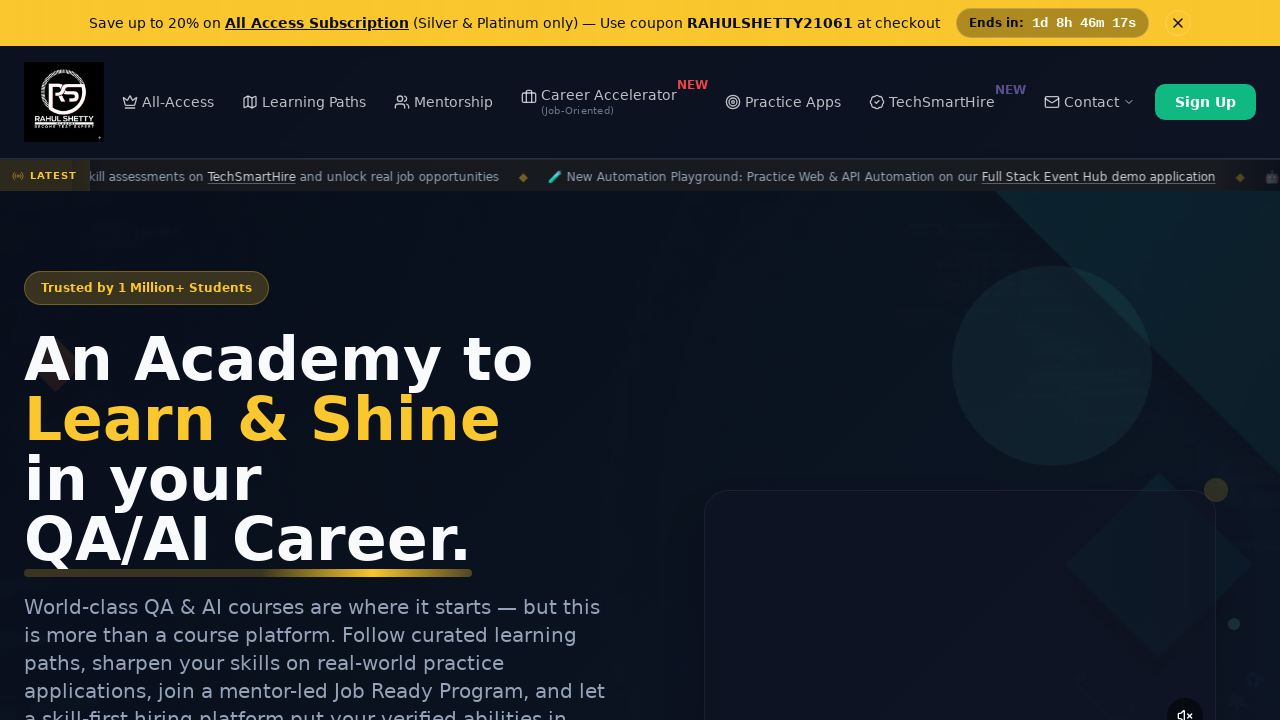